Tests form interaction by selecting a checkbox, using its label to select a dropdown option, entering the same text in an input field, and verifying an alert contains the expected text

Starting URL: http://qaclickacademy.com/practice.php

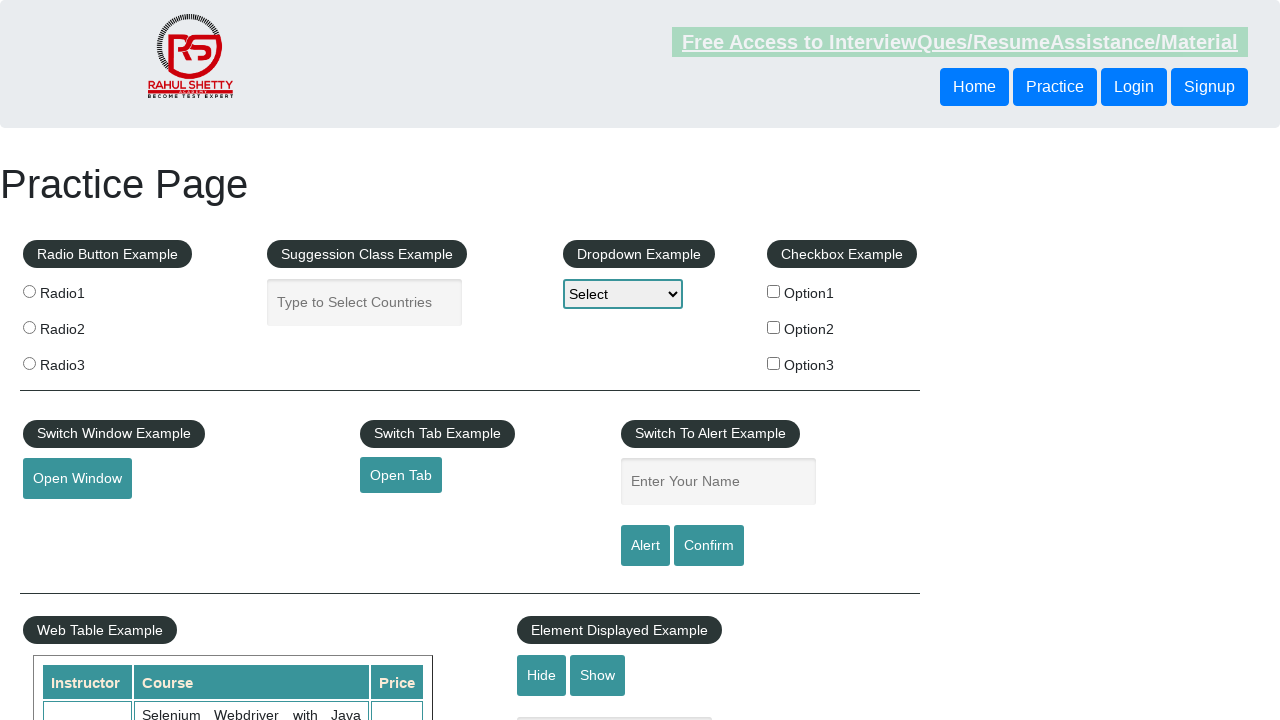

Clicked the second checkbox (Option2) at (774, 327) on xpath=//*[@id='checkbox-example']/fieldset/label[2]/input
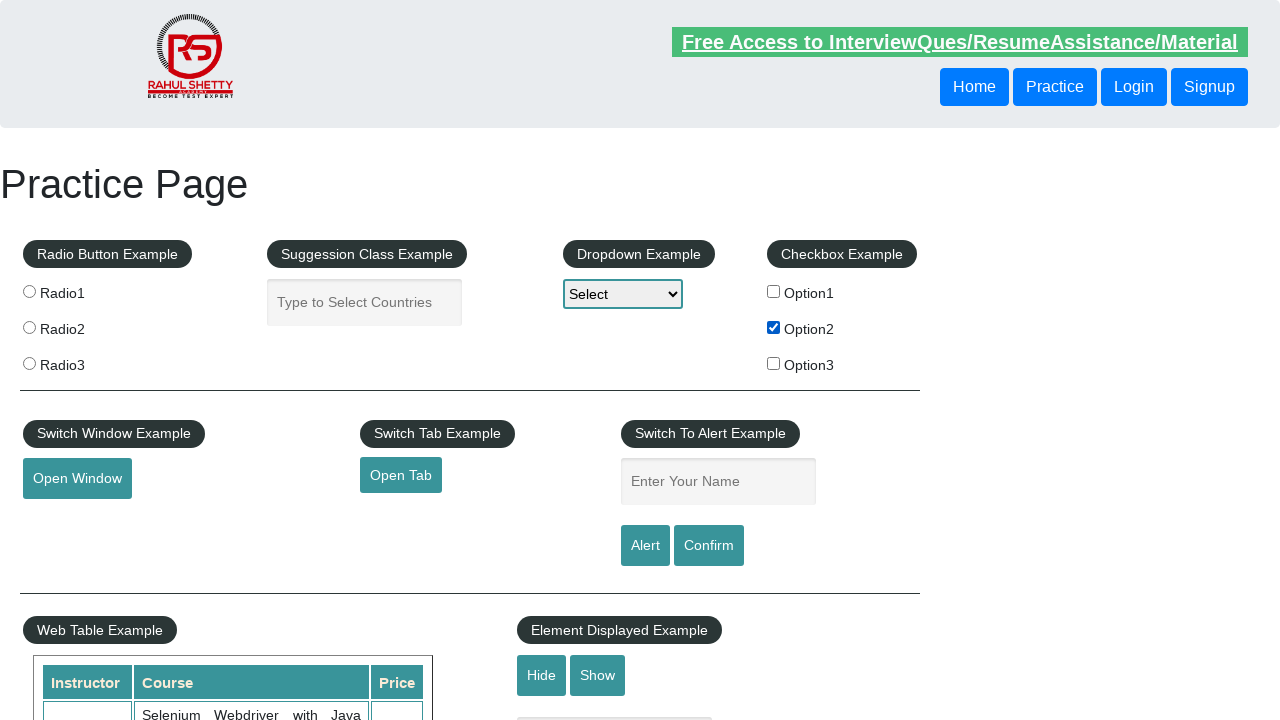

Retrieved the text of the selected checkbox label
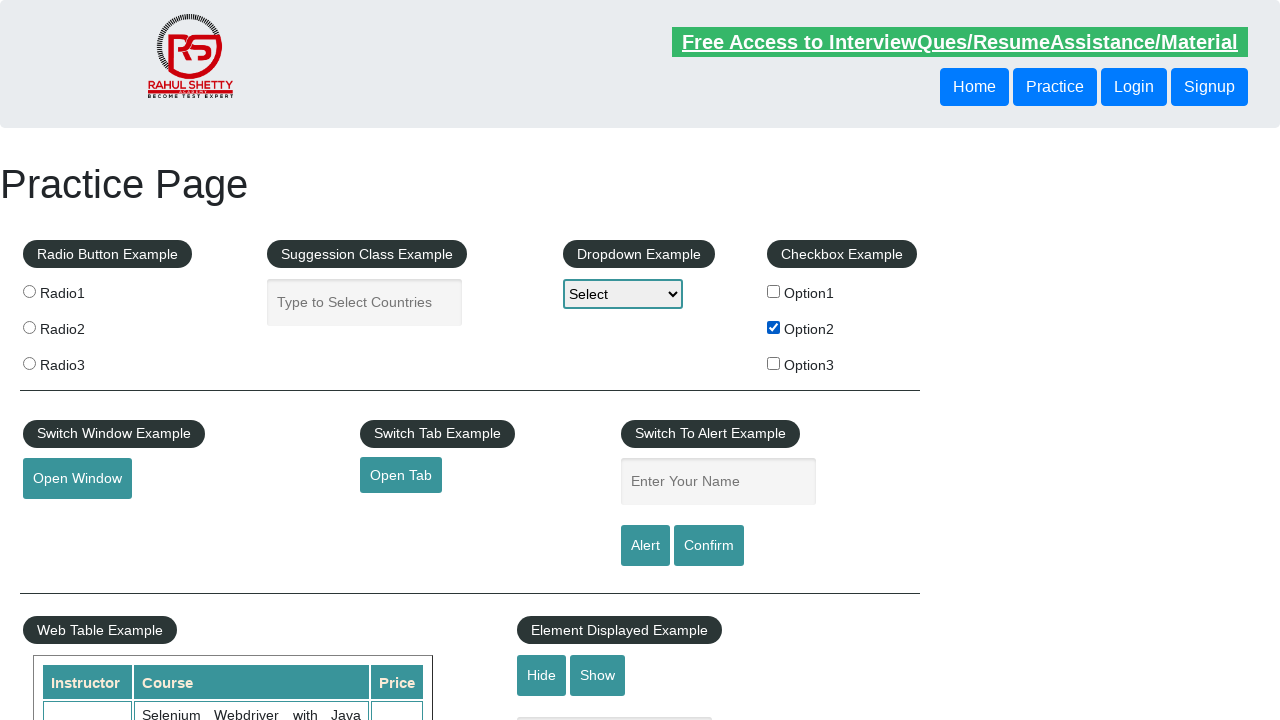

Selected 'Option2' option in the dropdown on #dropdown-class-example
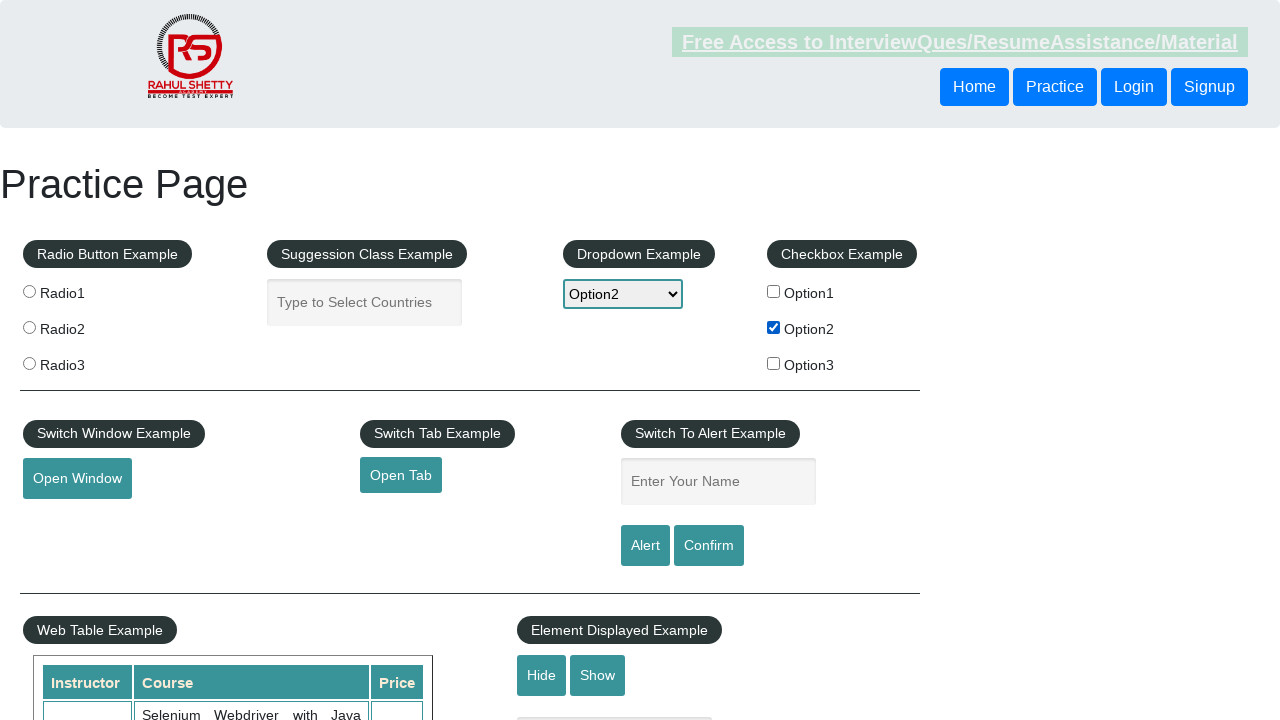

Entered 'Option2' text in the input field on input[name='enter-name']
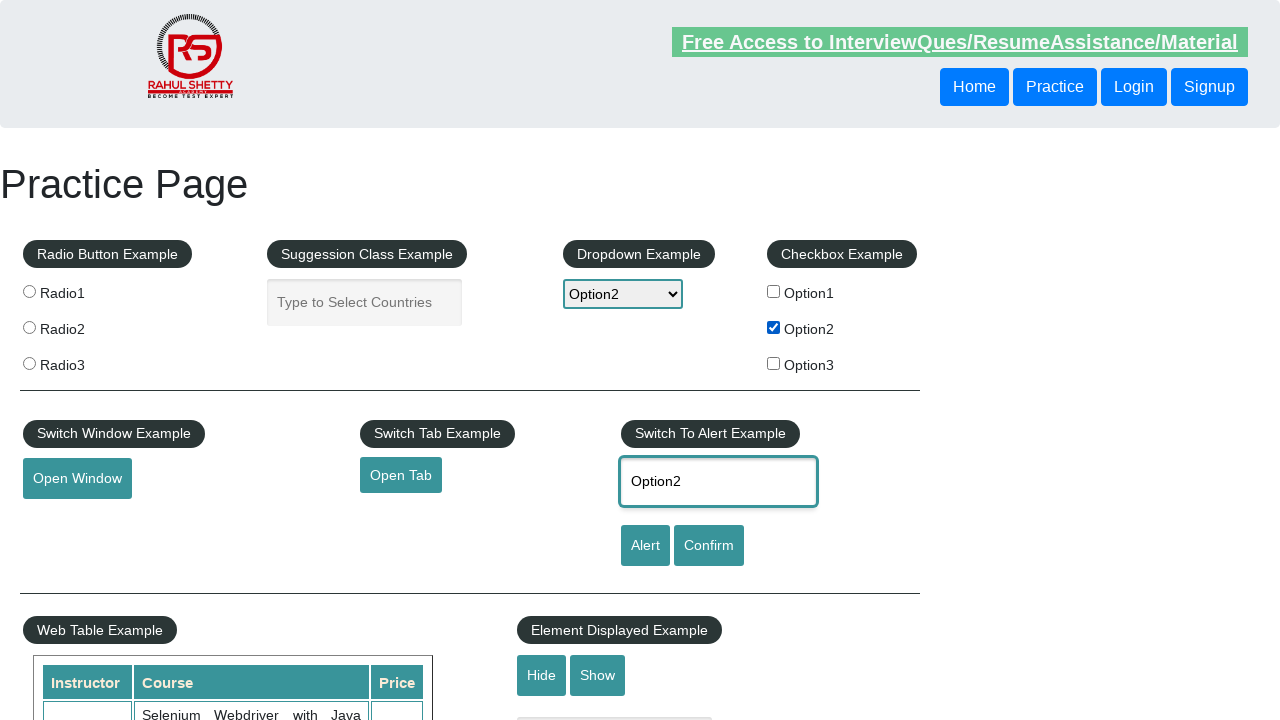

Set up dialog handler to accept alerts
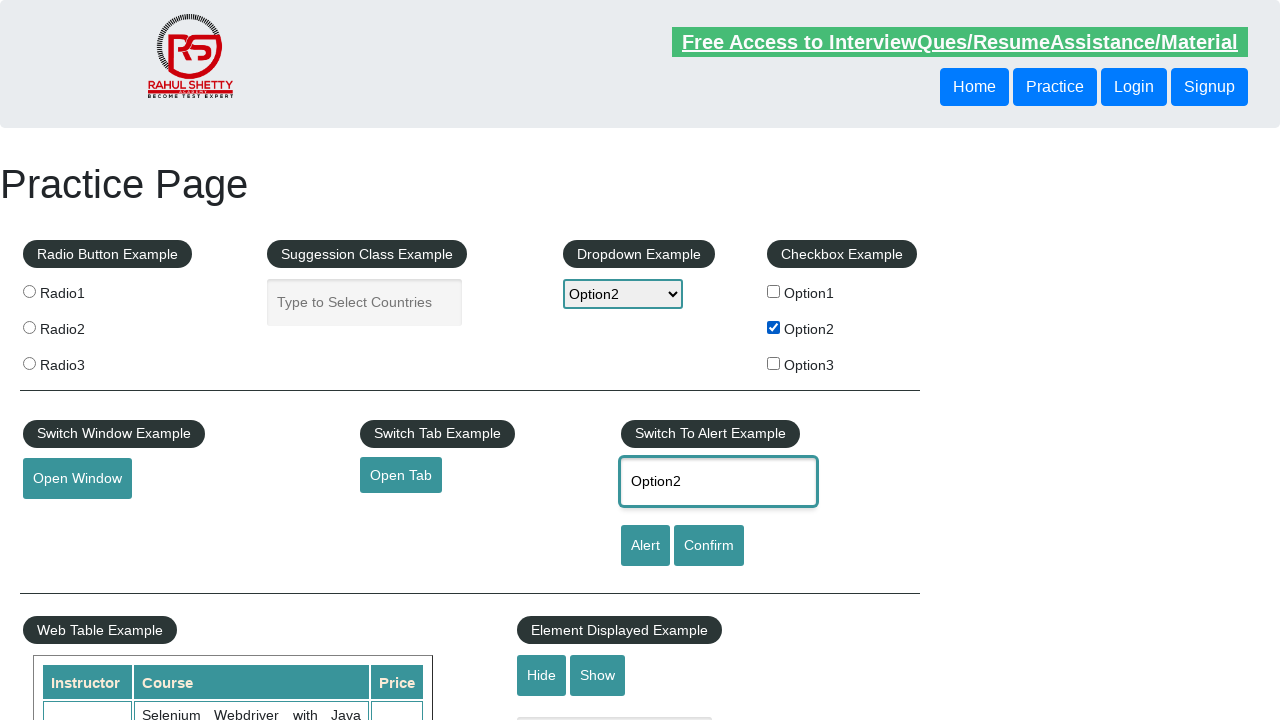

Clicked the alert button and accepted the alert at (645, 546) on #alertbtn
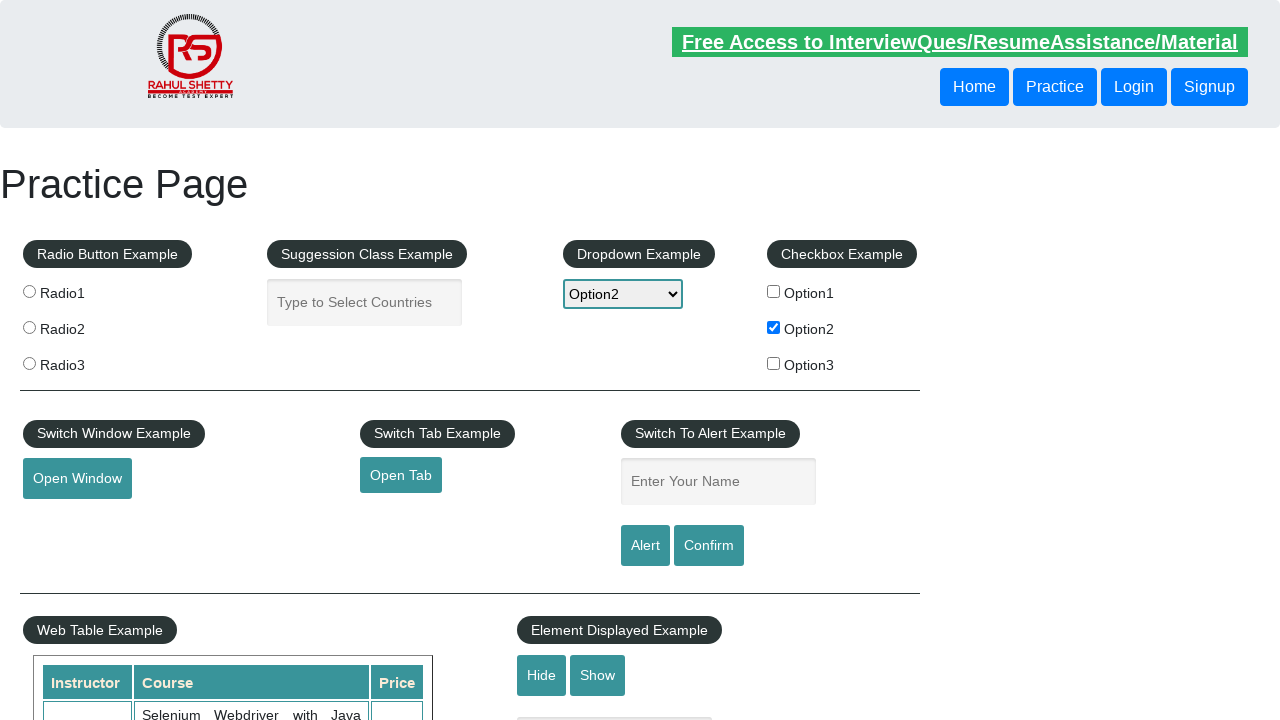

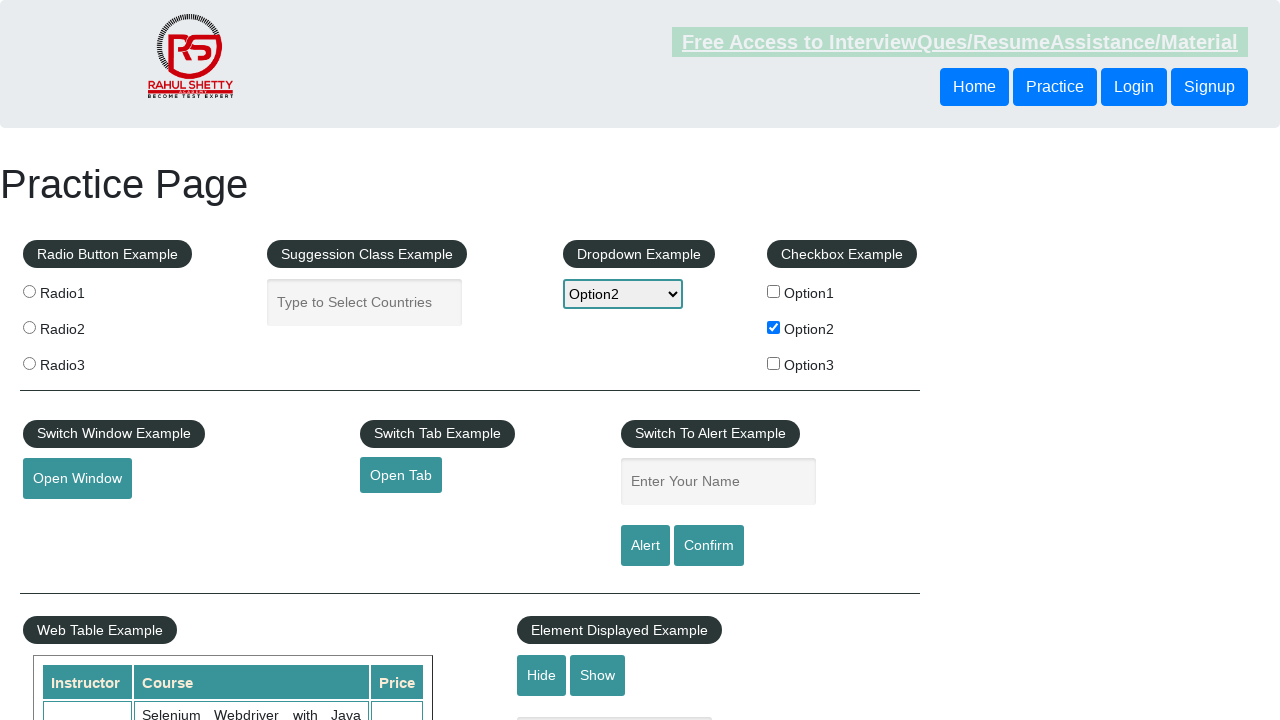